Navigates to the Mercedes-Benz India website and maximizes the browser window to verify the page loads successfully.

Starting URL: https://www.mercedes-benz.co.in/

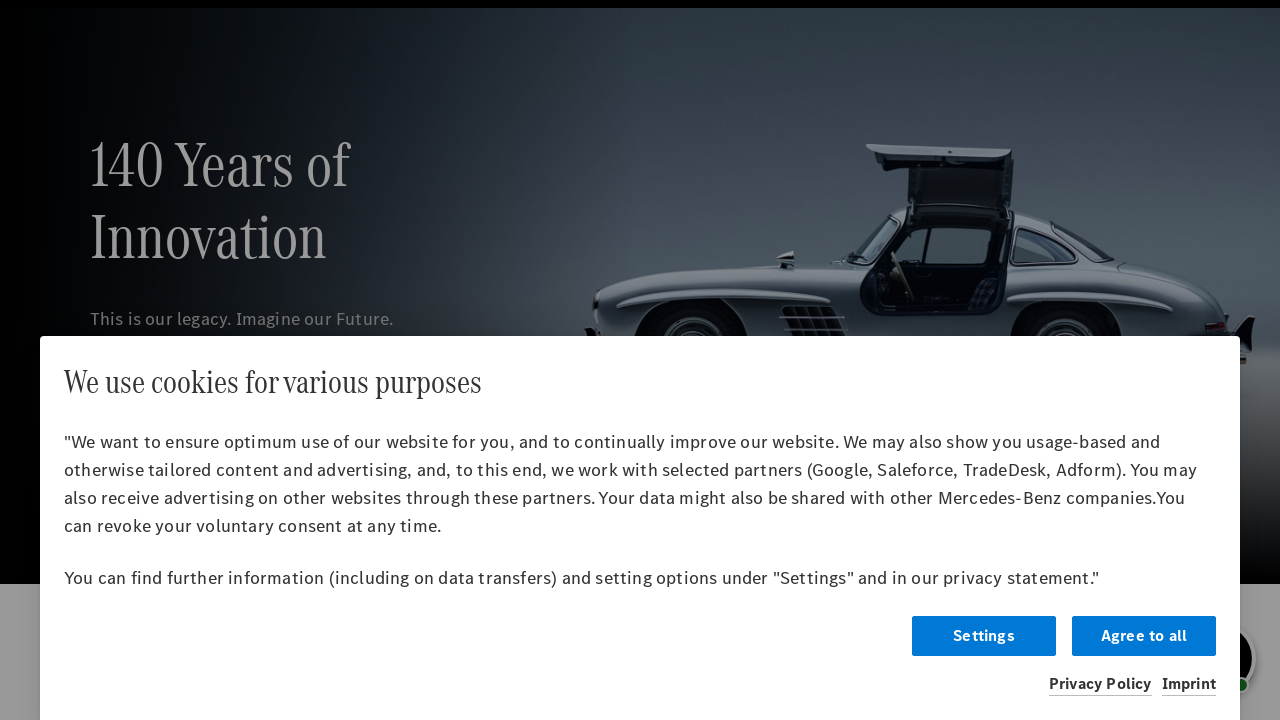

Navigated to Mercedes-Benz India website
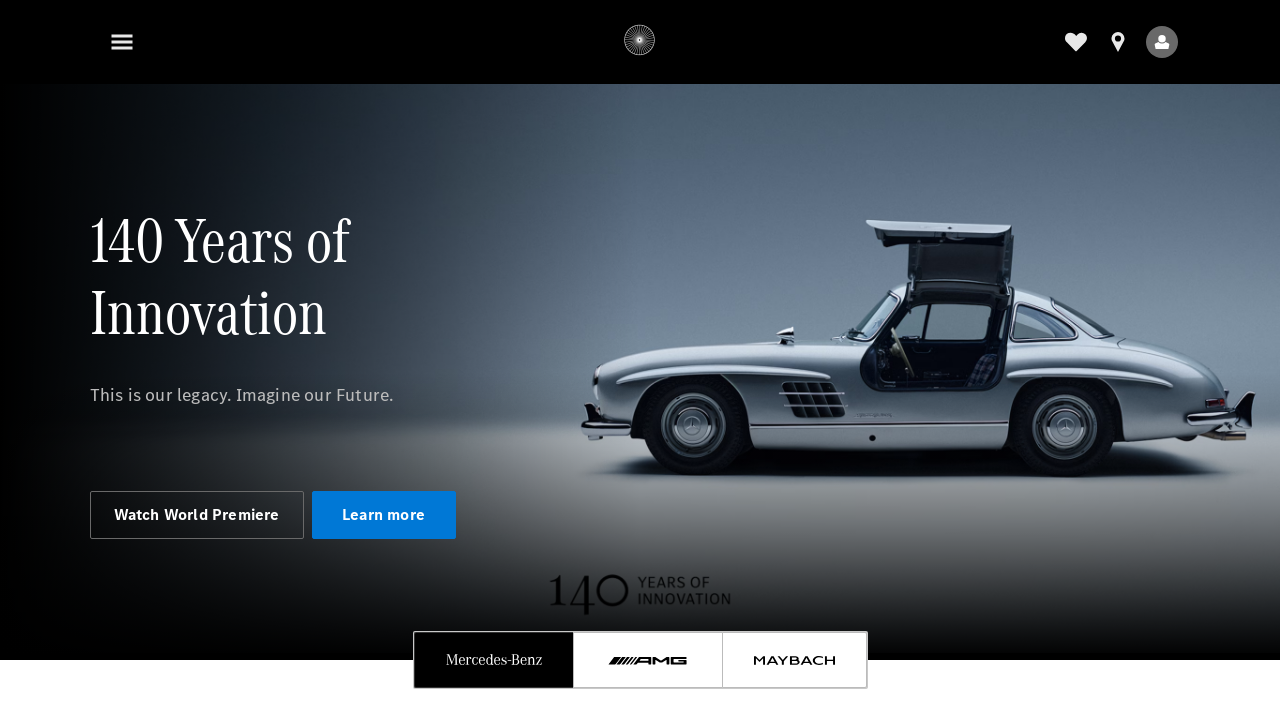

Set viewport to 1920x1080 to maximize browser window
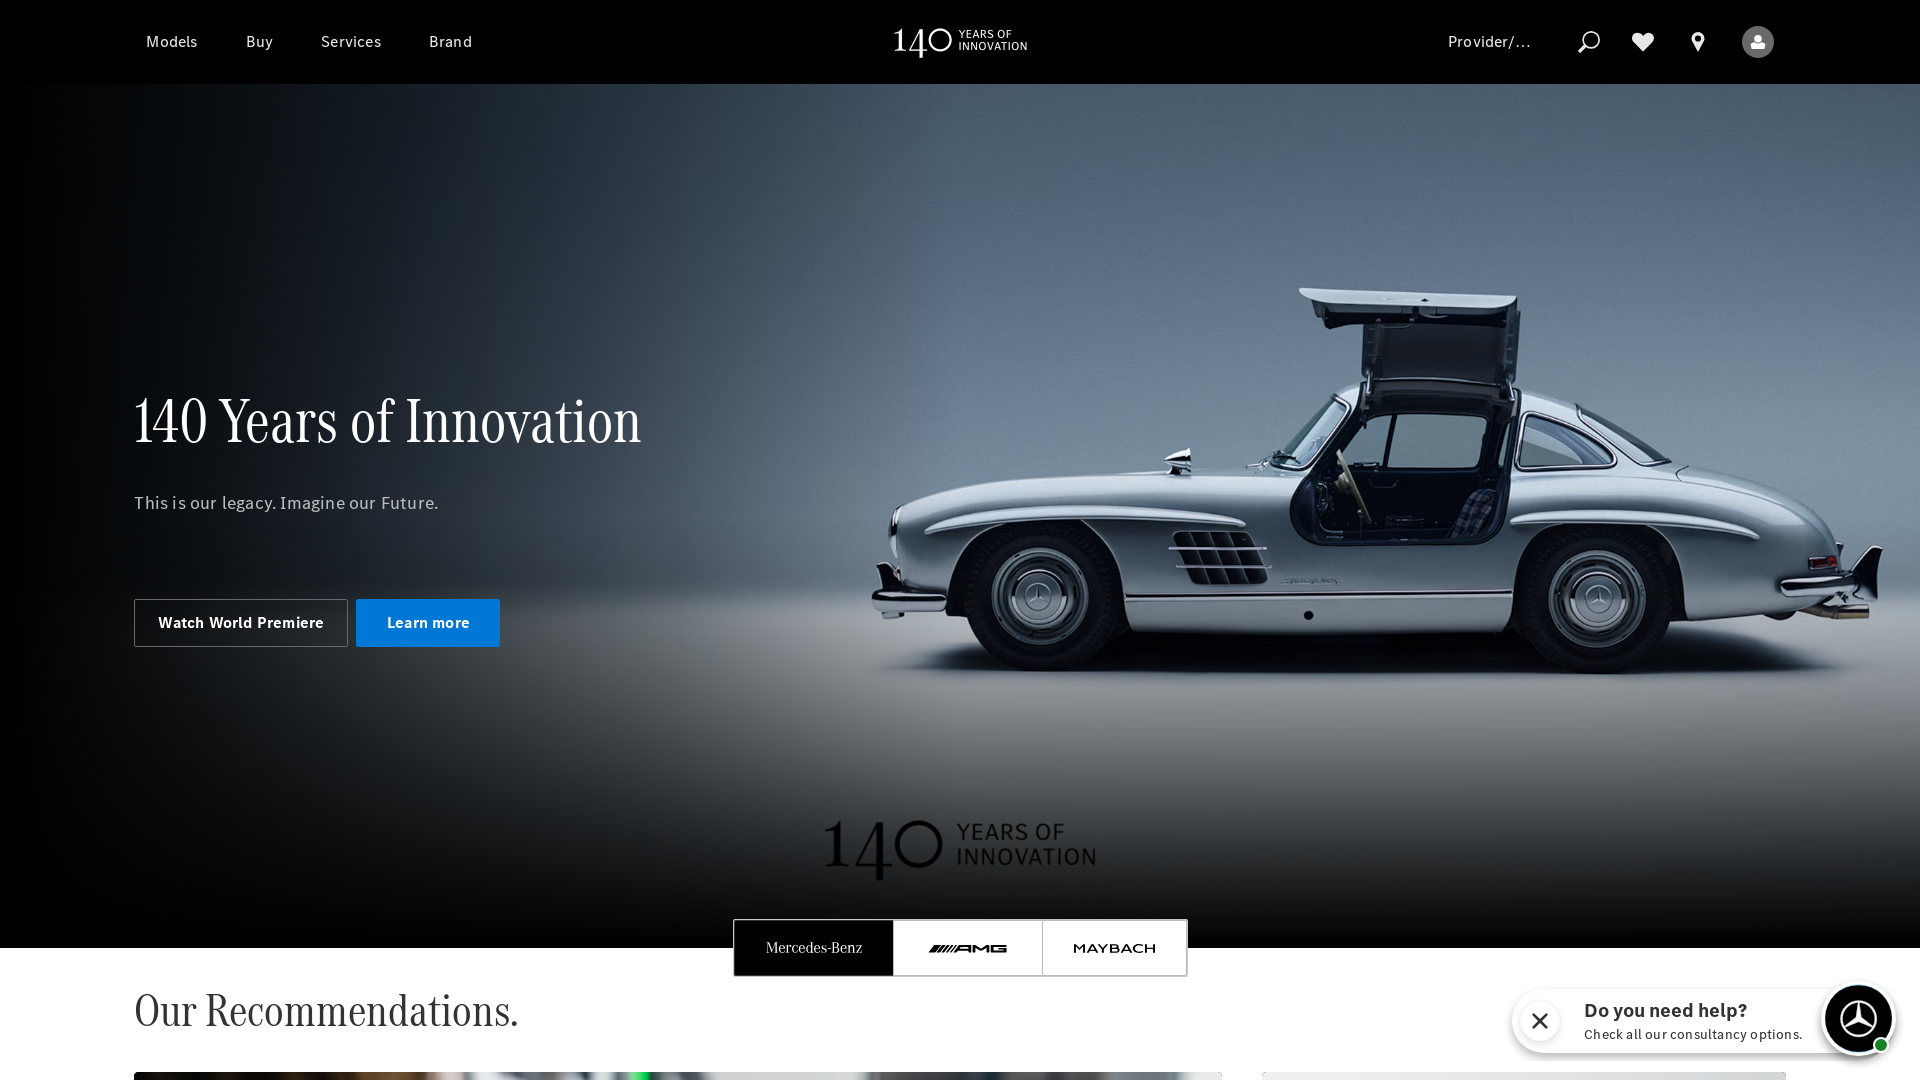

Page fully loaded - DOM content ready
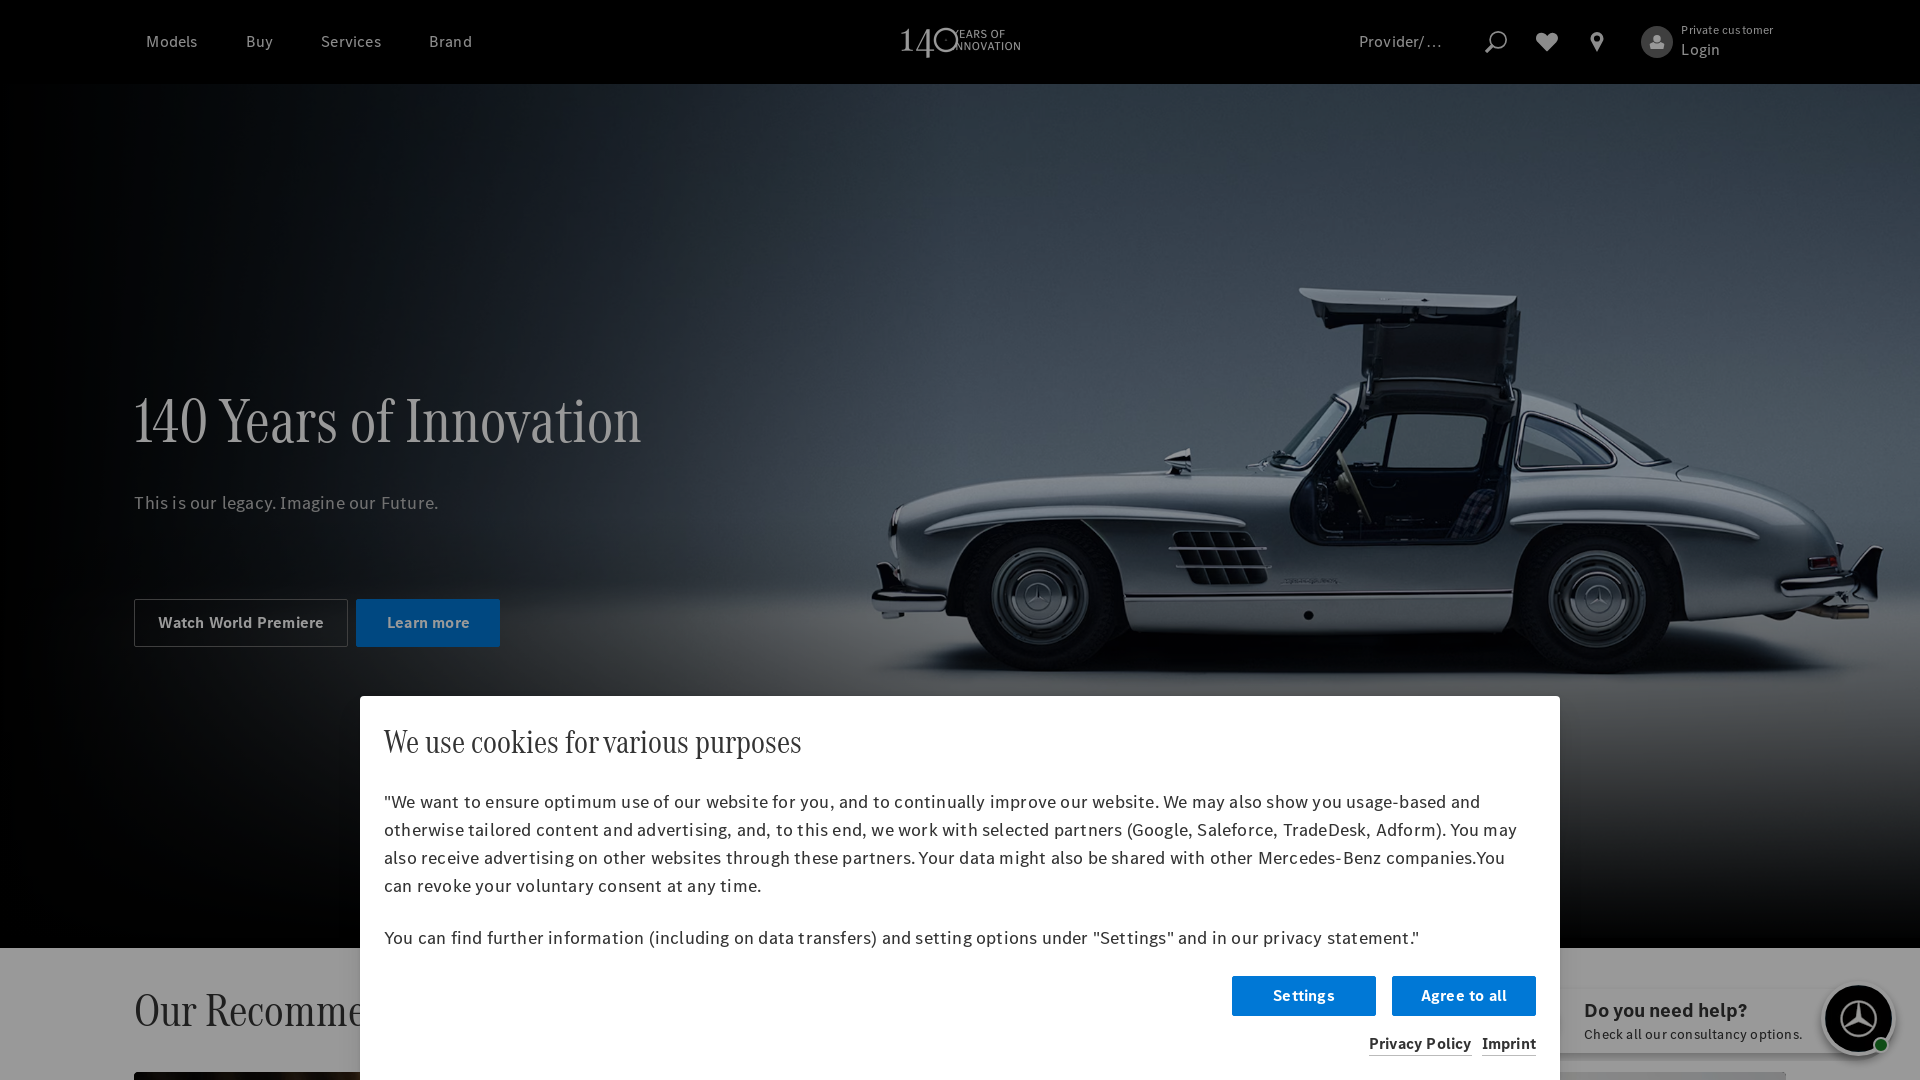

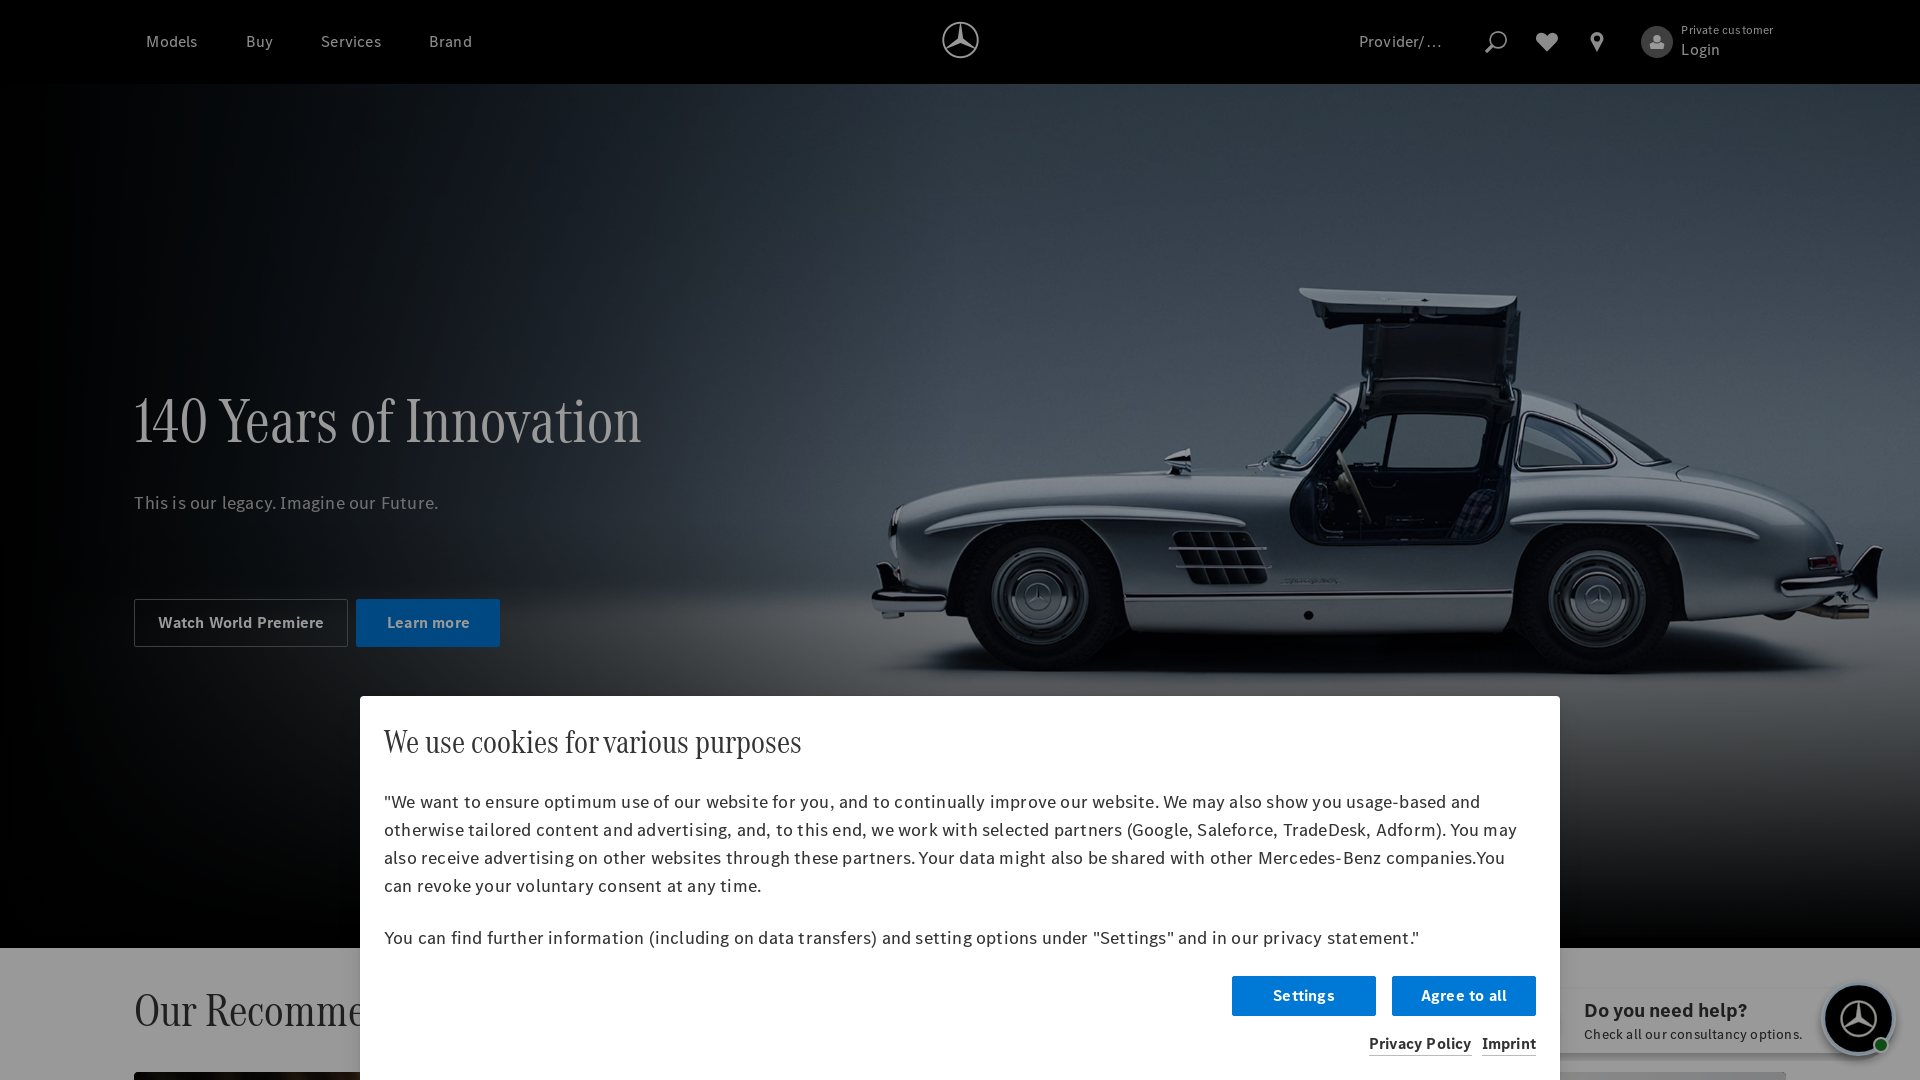